Tests clicking the first checkbox to select it and verifies it becomes selected

Starting URL: https://the-internet.herokuapp.com/checkboxes

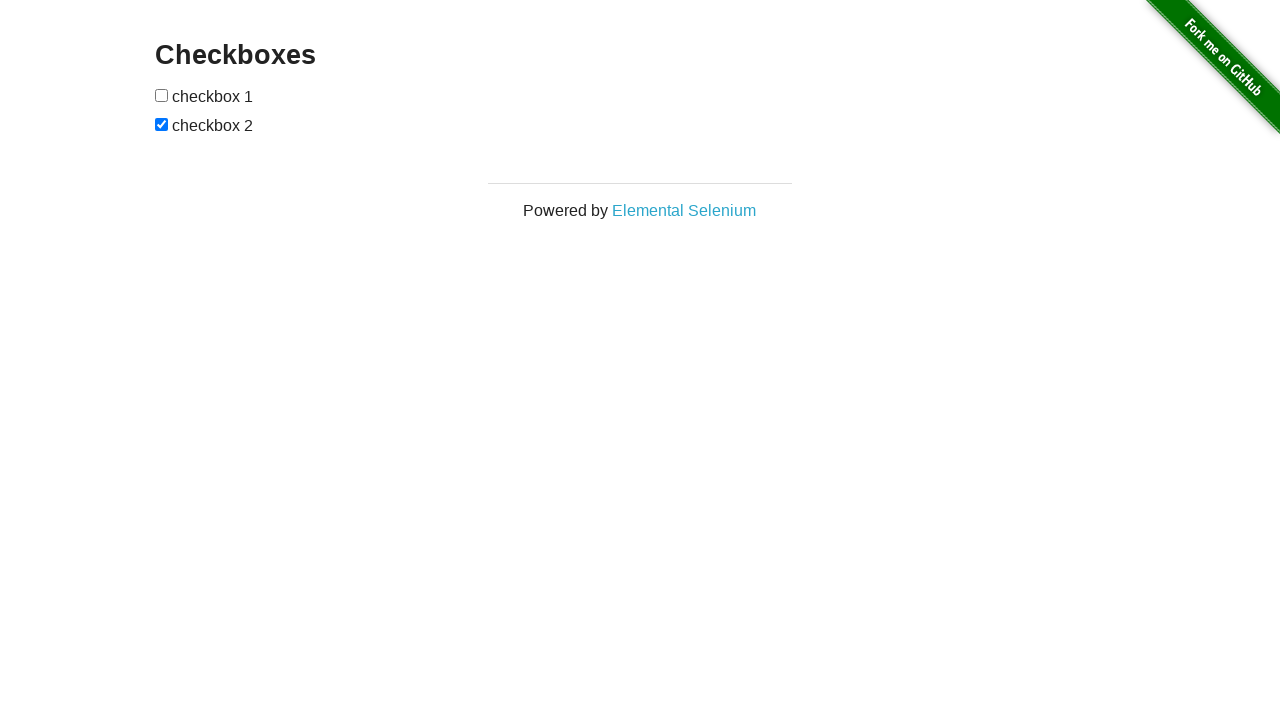

Navigated to the checkboxes page
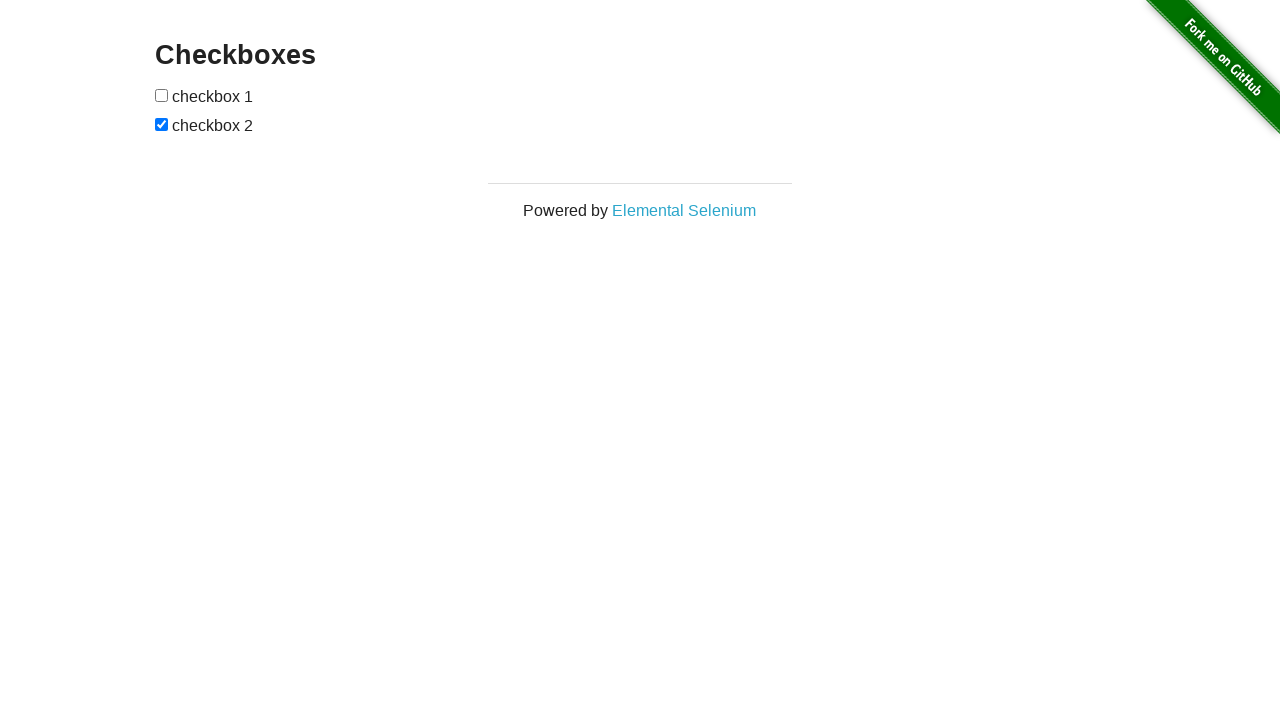

Clicked the first checkbox to select it at (162, 95) on xpath=//form[@id='checkboxes']//input[1]
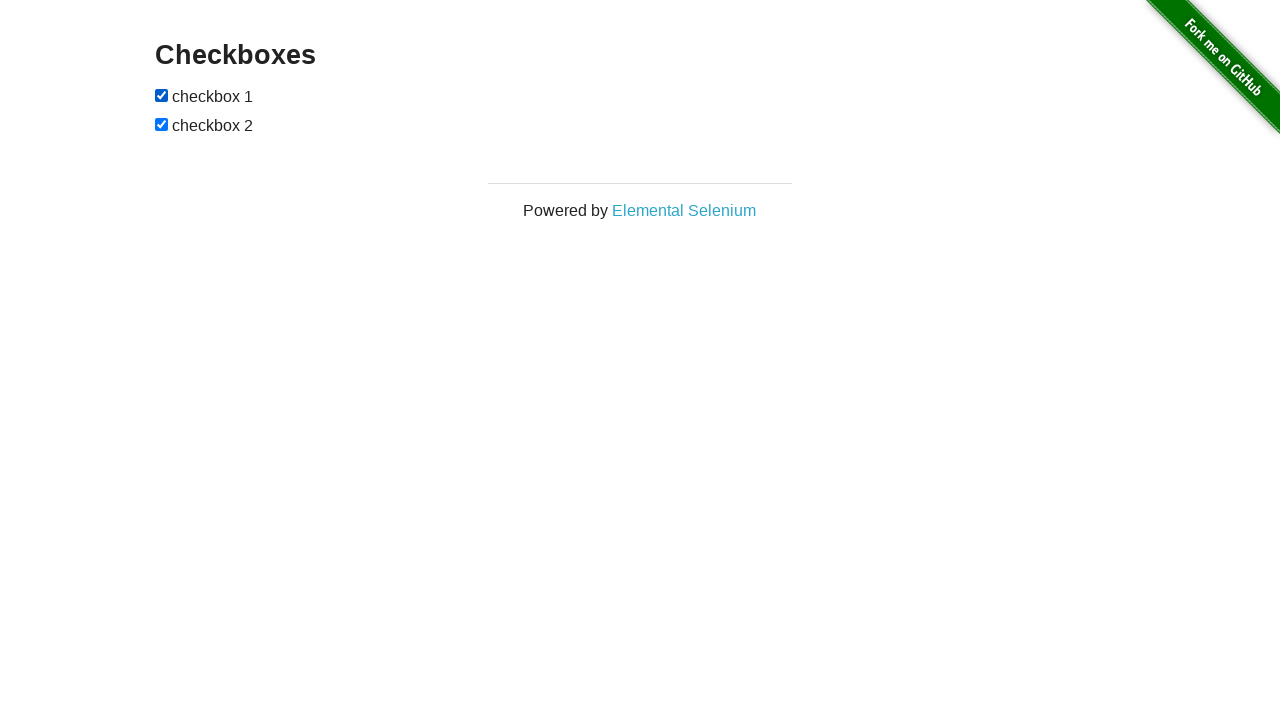

Located the first checkbox element
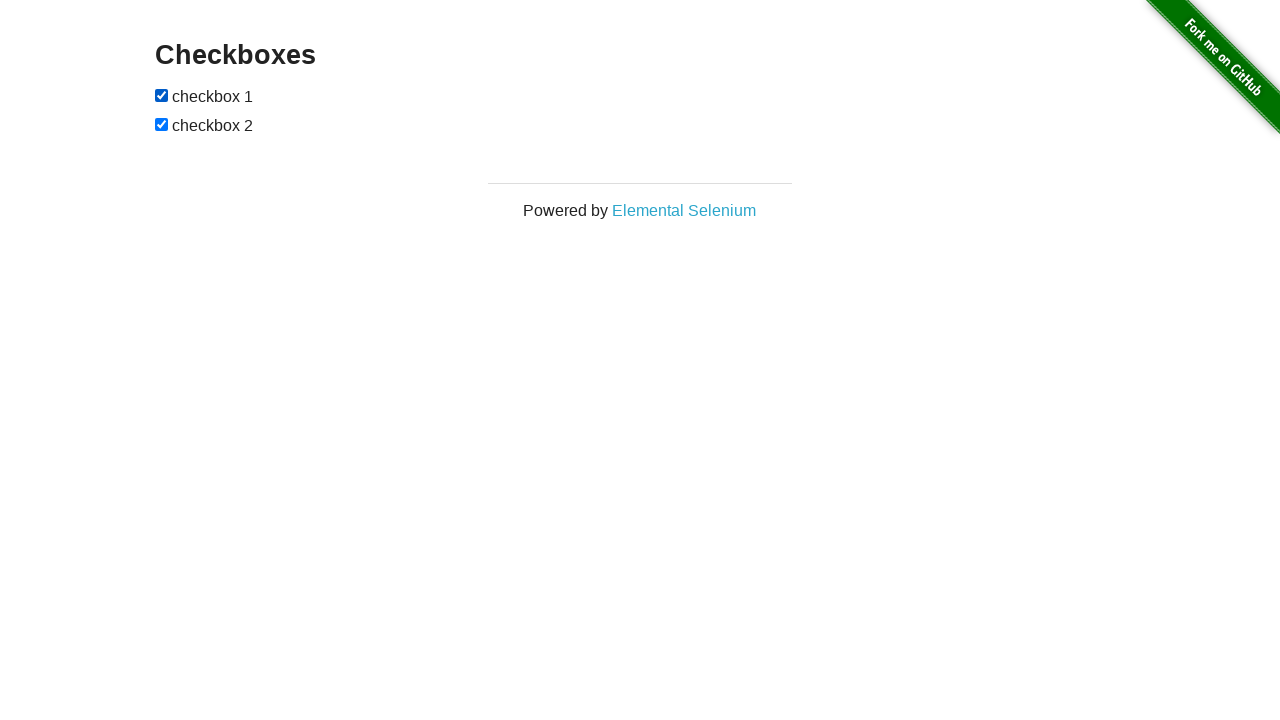

Verified that the first checkbox is now selected
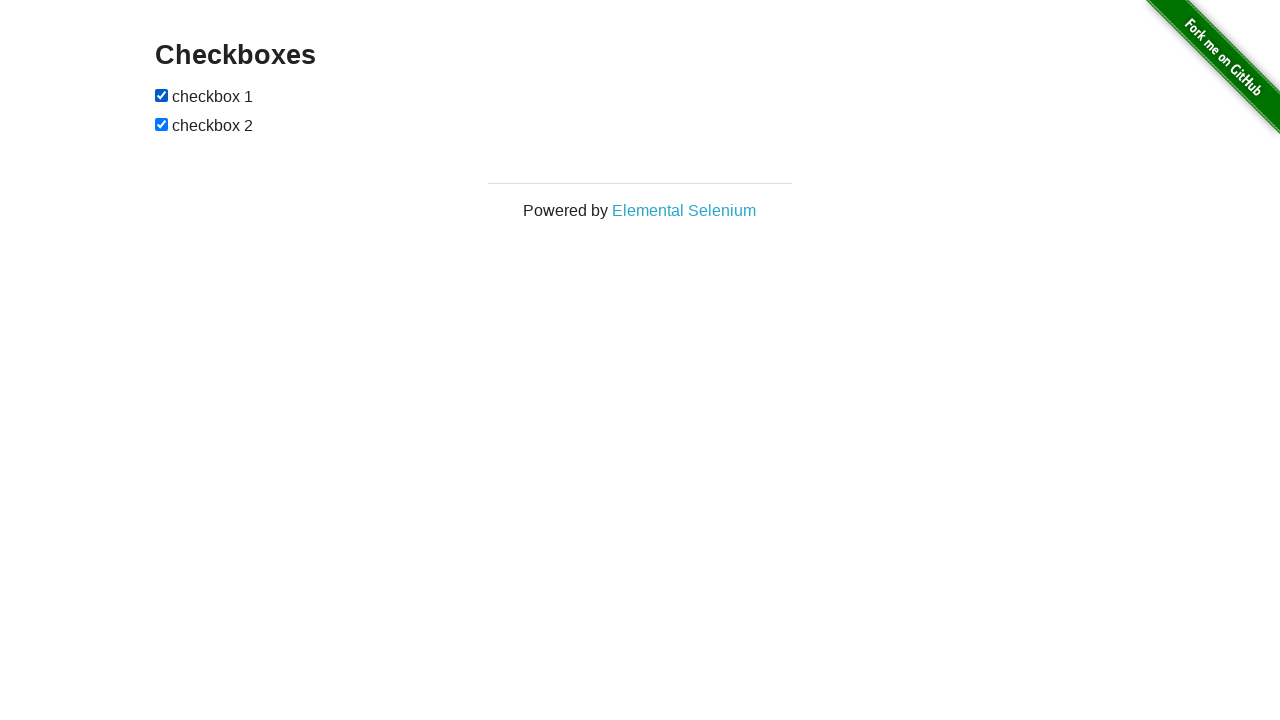

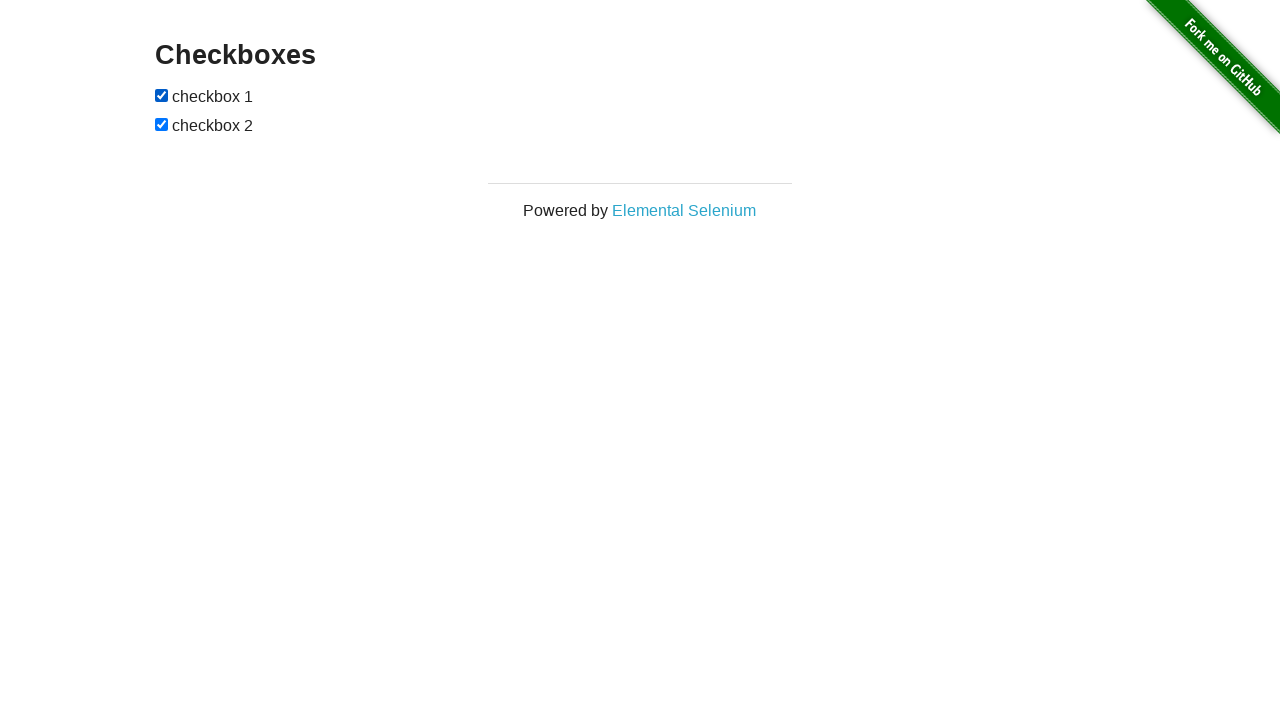